Tests autosuggestive dropdown functionality by typing a partial country name and selecting the matching option from the dropdown suggestions.

Starting URL: https://rahulshettyacademy.com/dropdownsPractise/

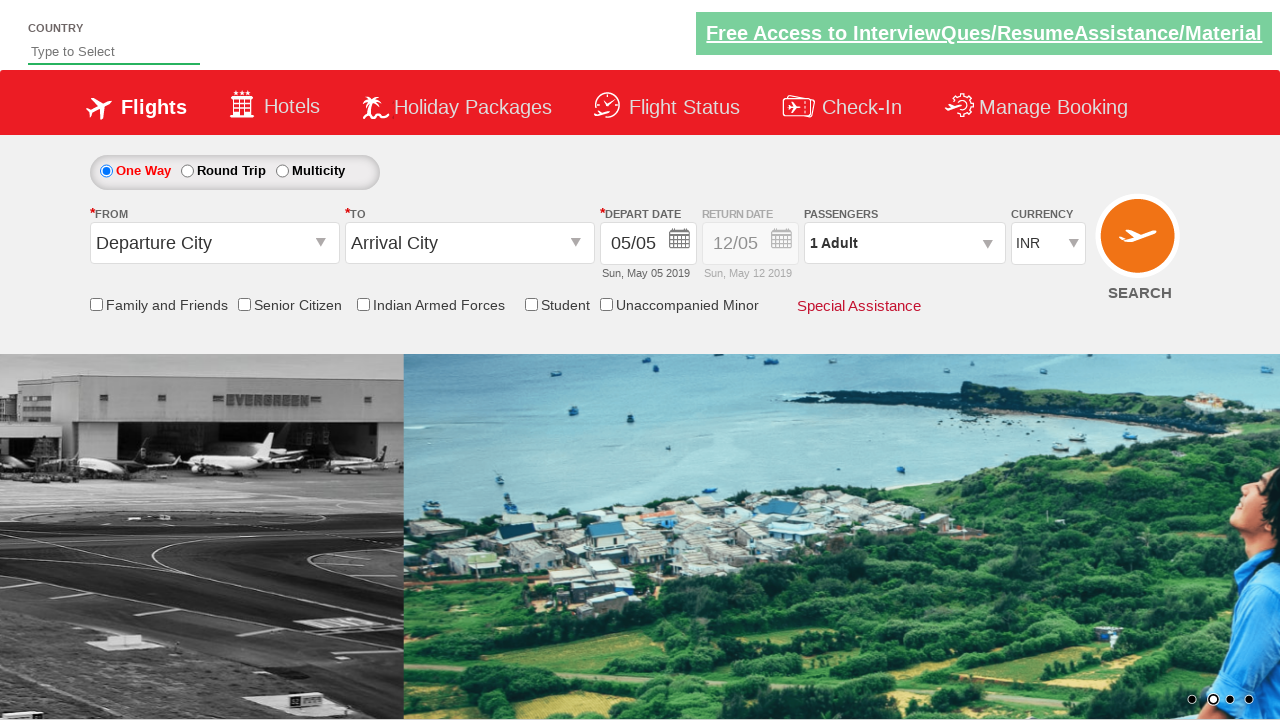

Typed 'Ind' in autosuggest field to trigger dropdown suggestions on #autosuggest
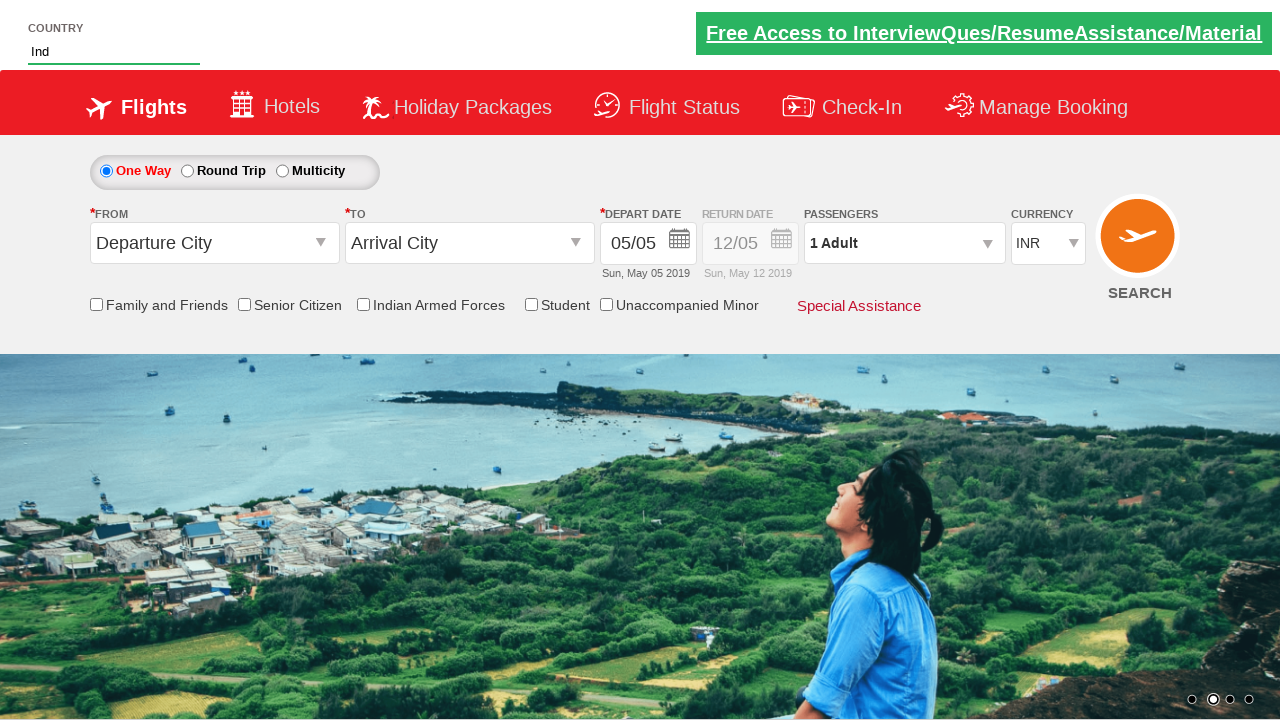

Suggestion dropdown appeared with matching options
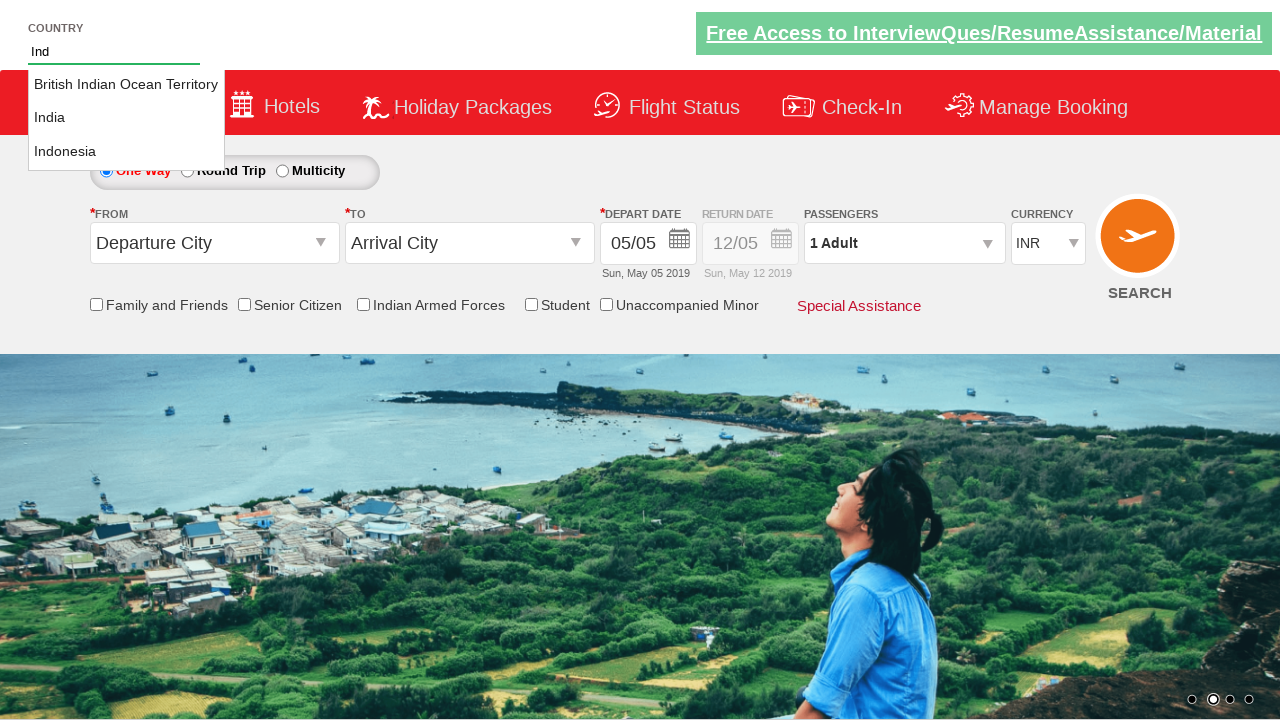

Located all suggestion dropdown items
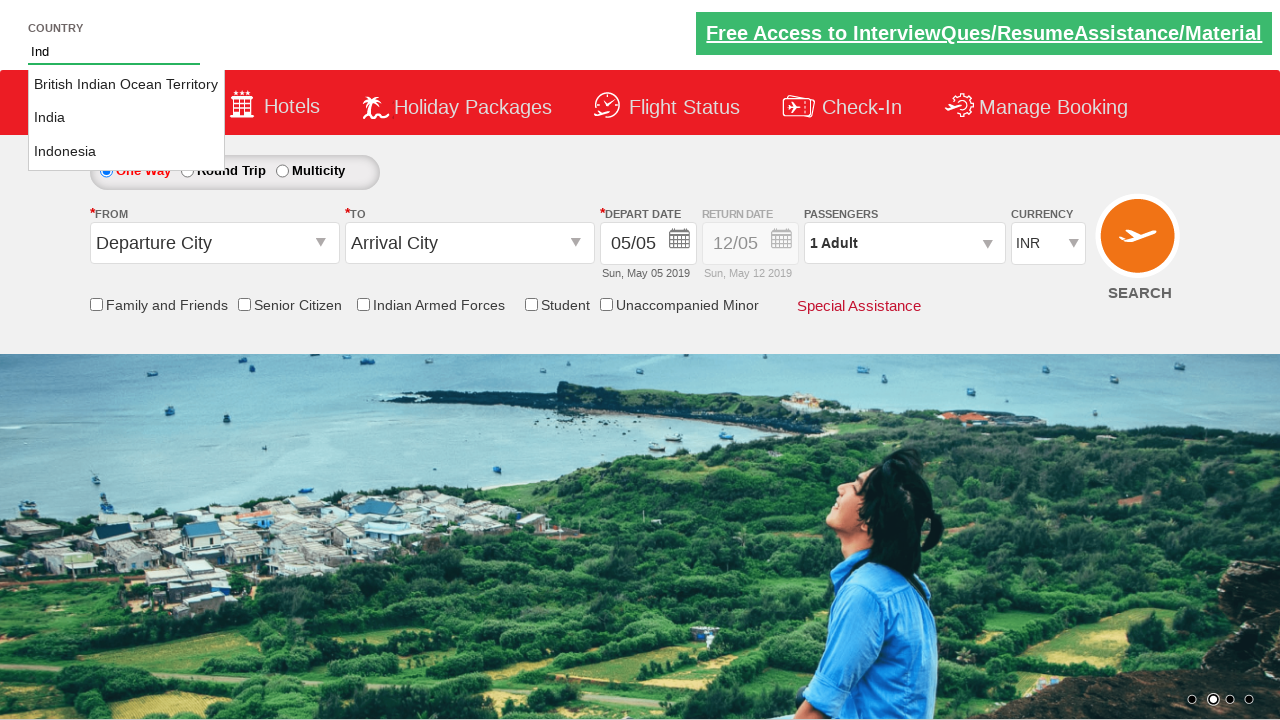

Counted 3 suggestion options in dropdown
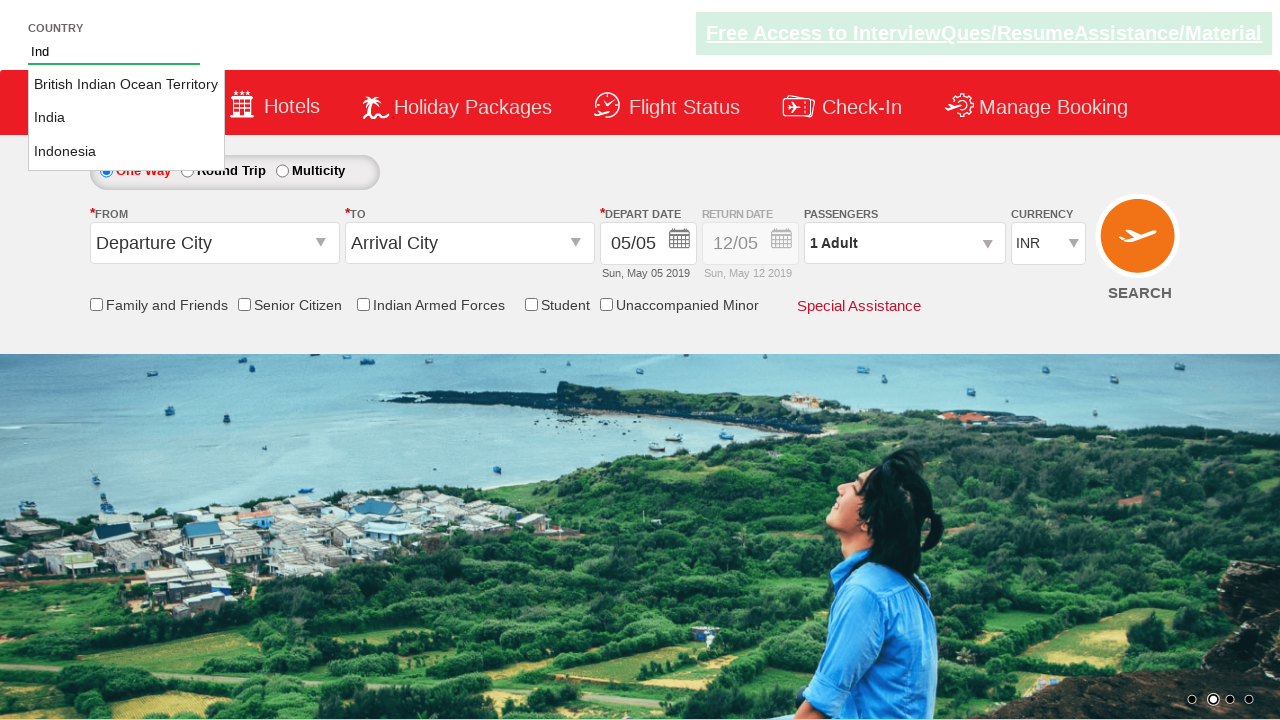

Evaluated dropdown option 1 of 3
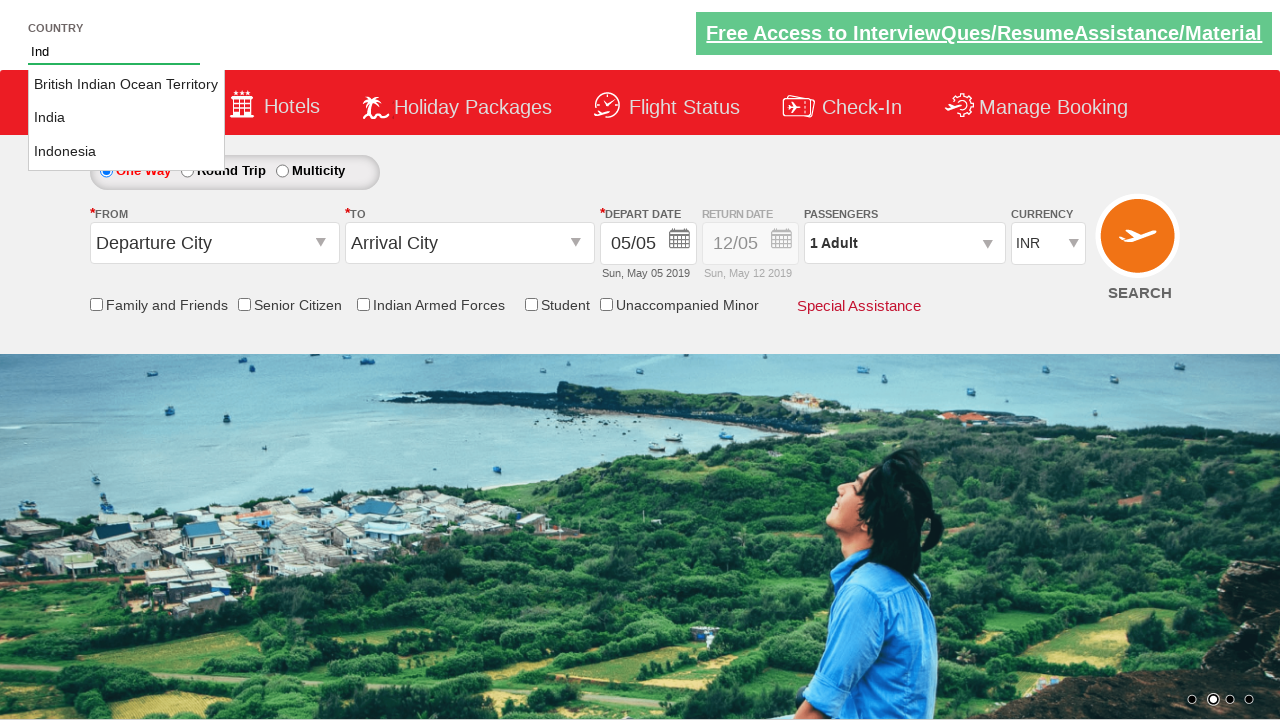

Evaluated dropdown option 2 of 3
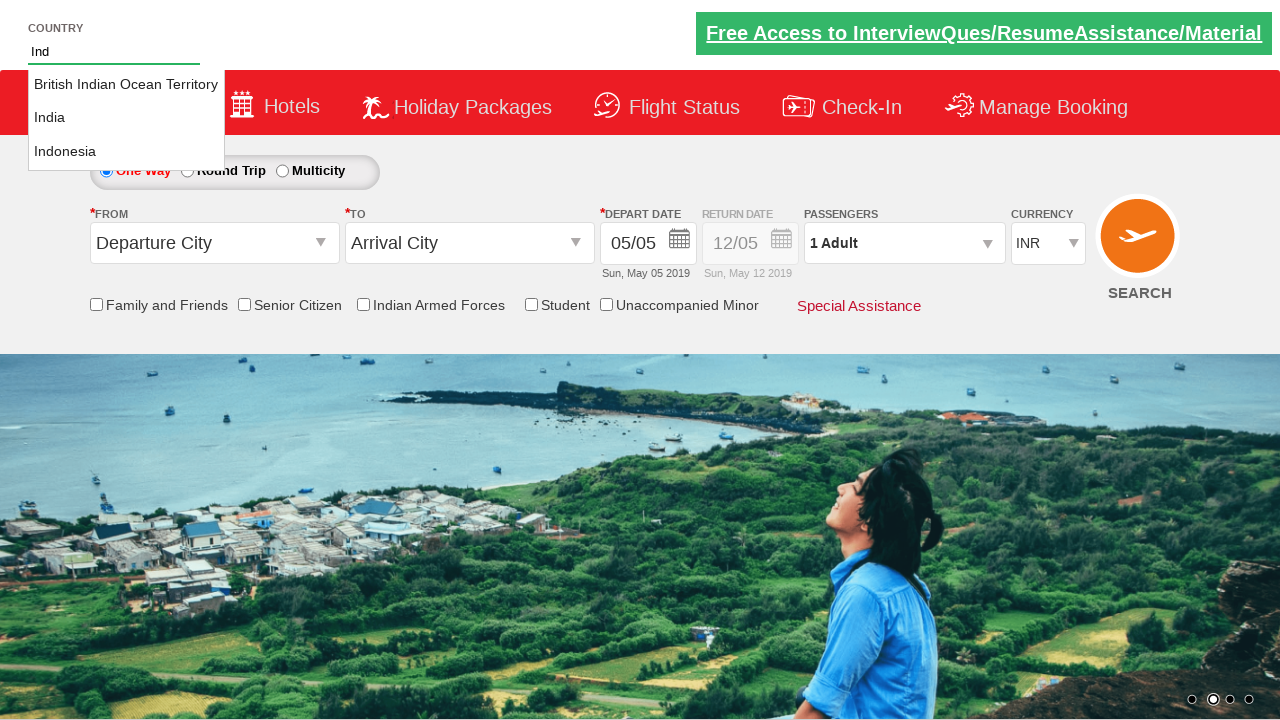

Selected 'India' from autosuggest dropdown at (126, 118) on li.ui-menu-item a >> nth=1
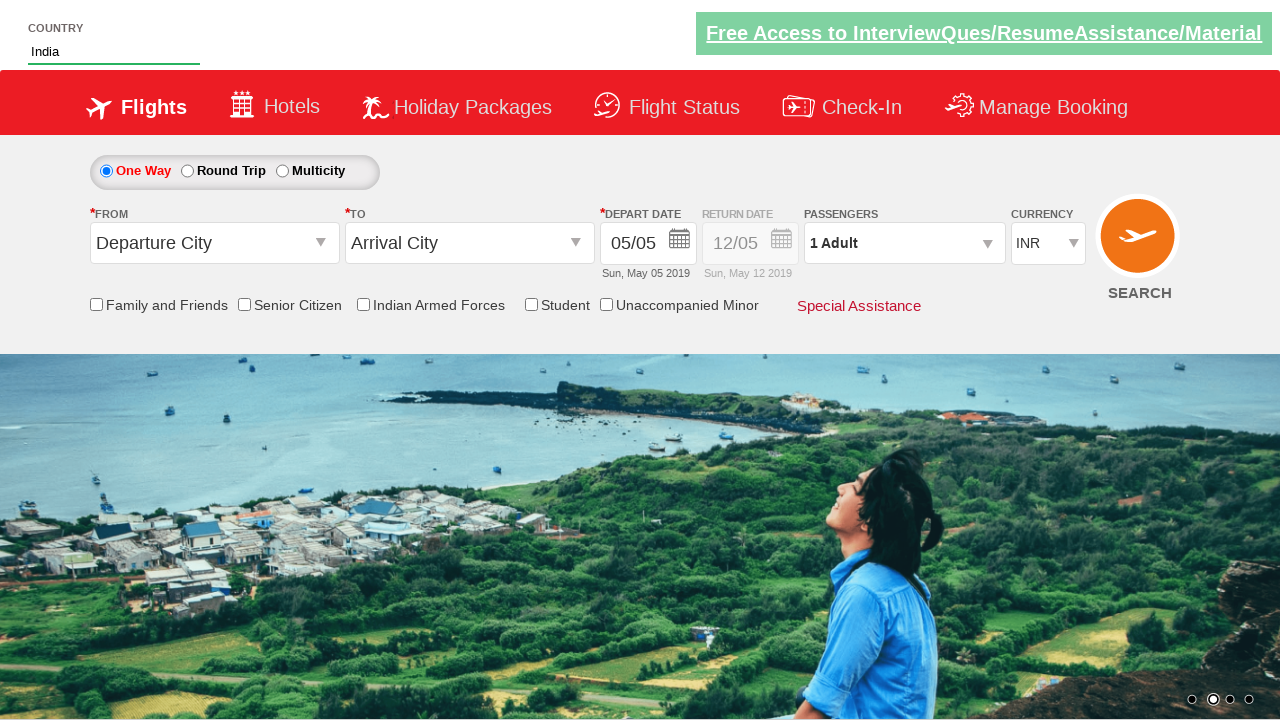

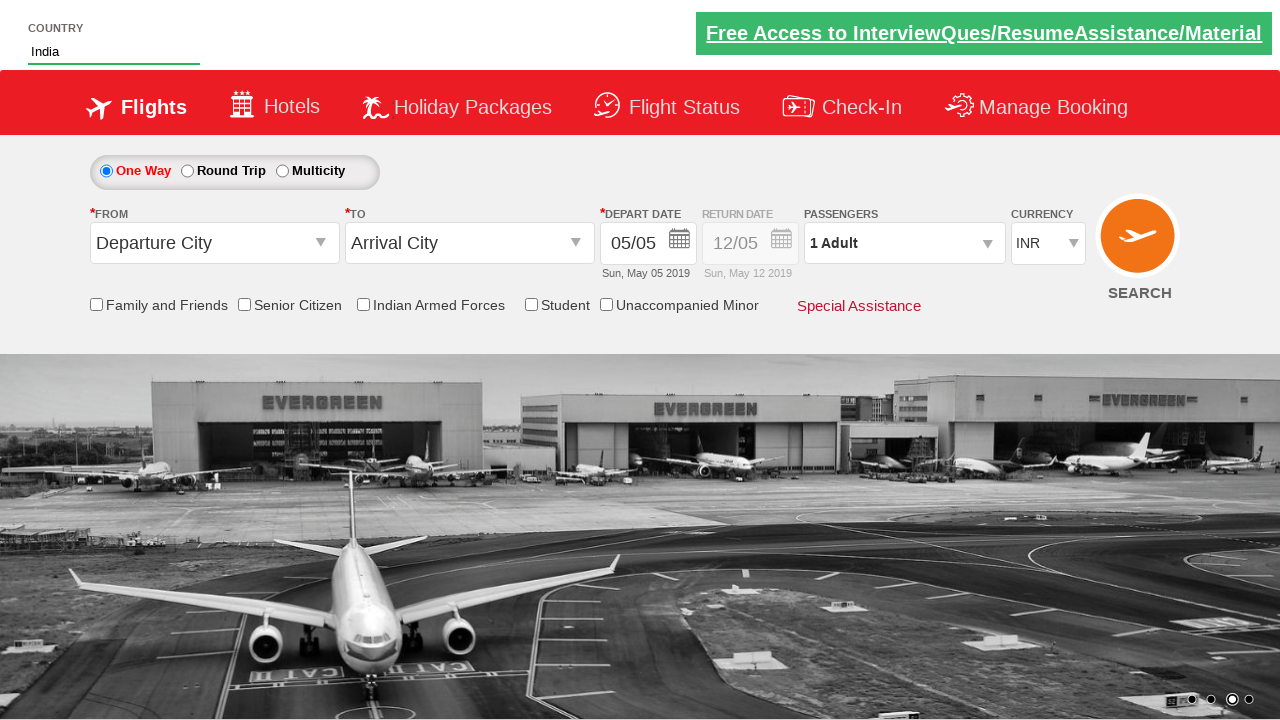